Tests iframe switching and JavaScript prompt alert handling by clicking a button in an iframe, entering text in the prompt, and verifying the result

Starting URL: https://www.w3schools.com/js/tryit.asp?filename=tryjs_prompt

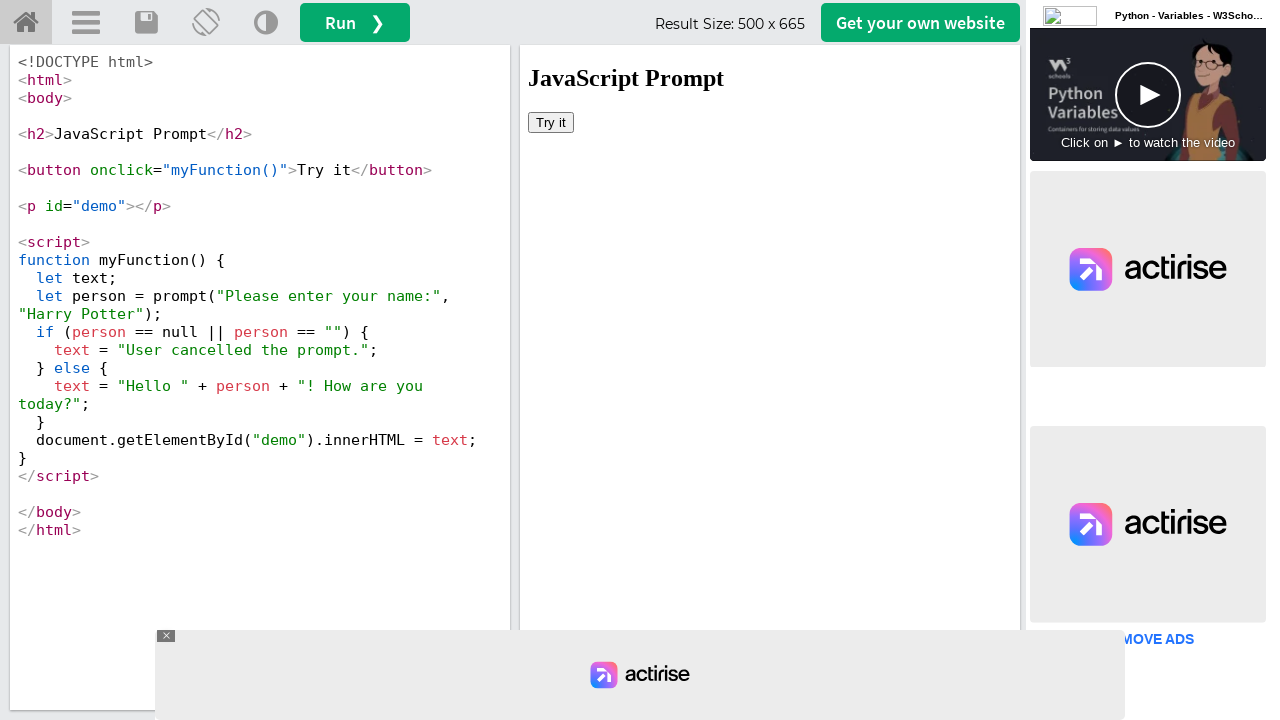

Switched to iframe named 'iframeResult'
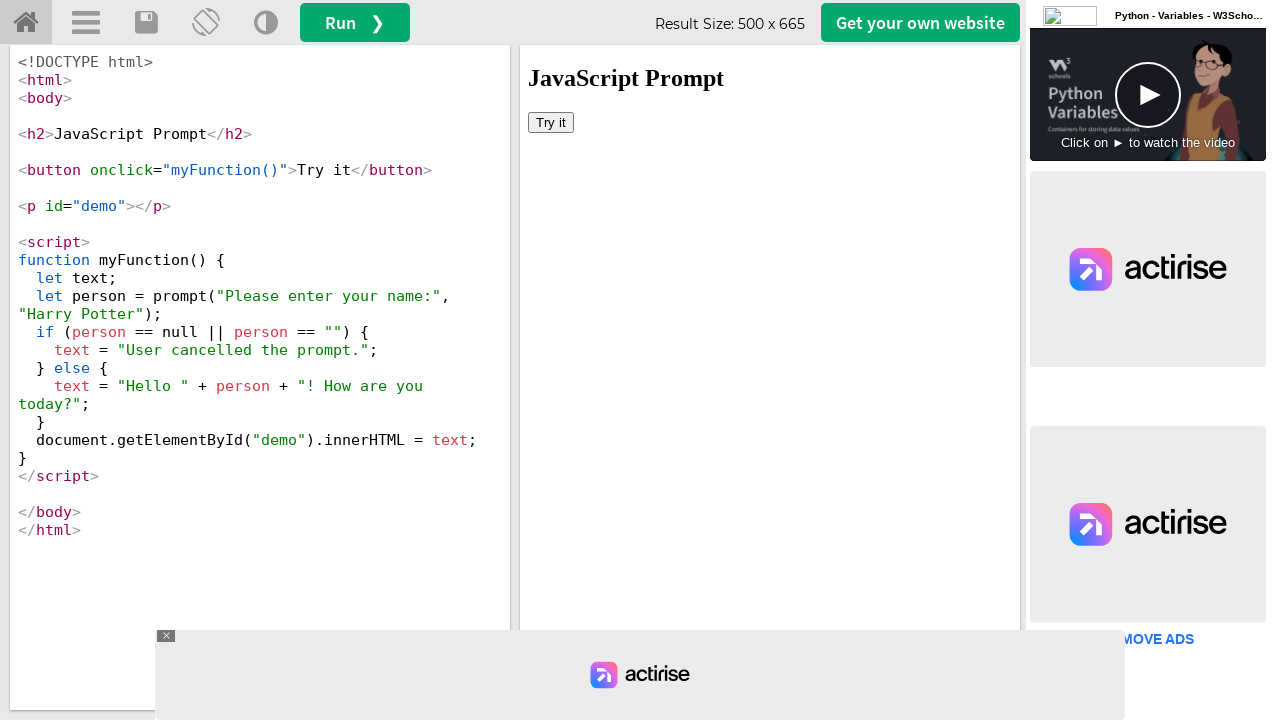

Clicked the 'Try it' button in the iframe at (551, 122) on xpath=/html/body/button
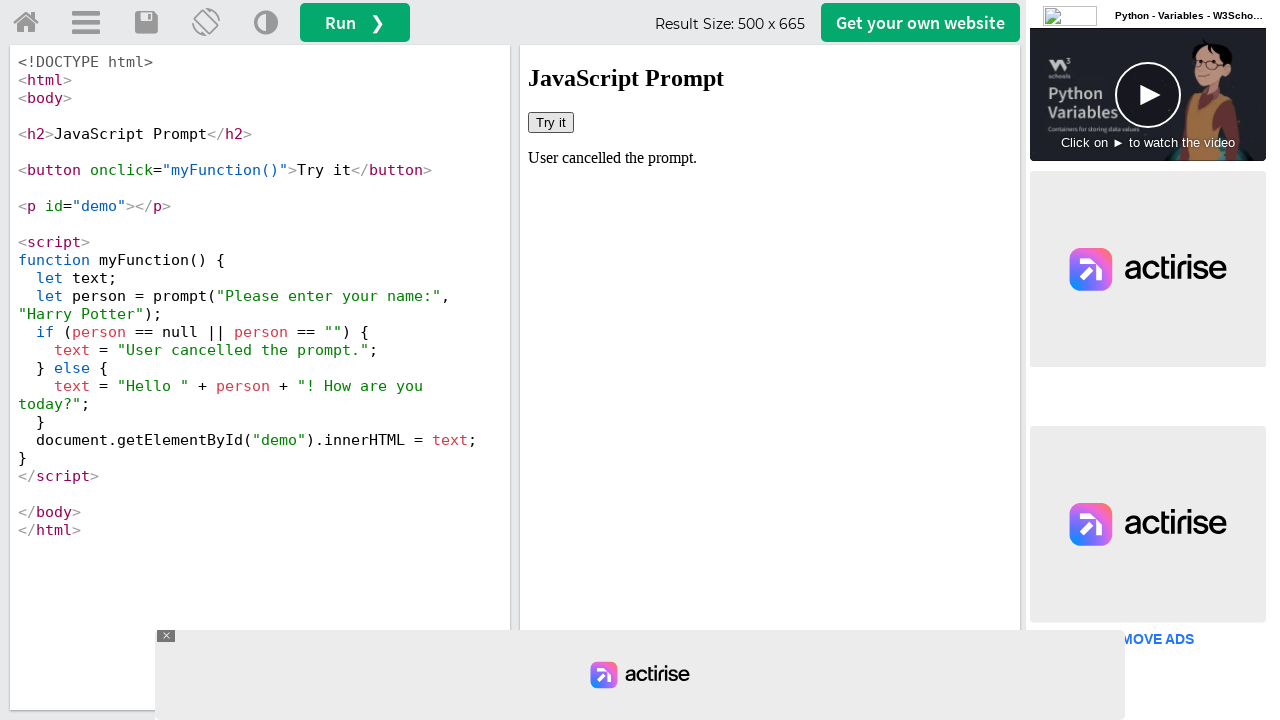

Set up dialog handler to accept prompts with 'TestUser123'
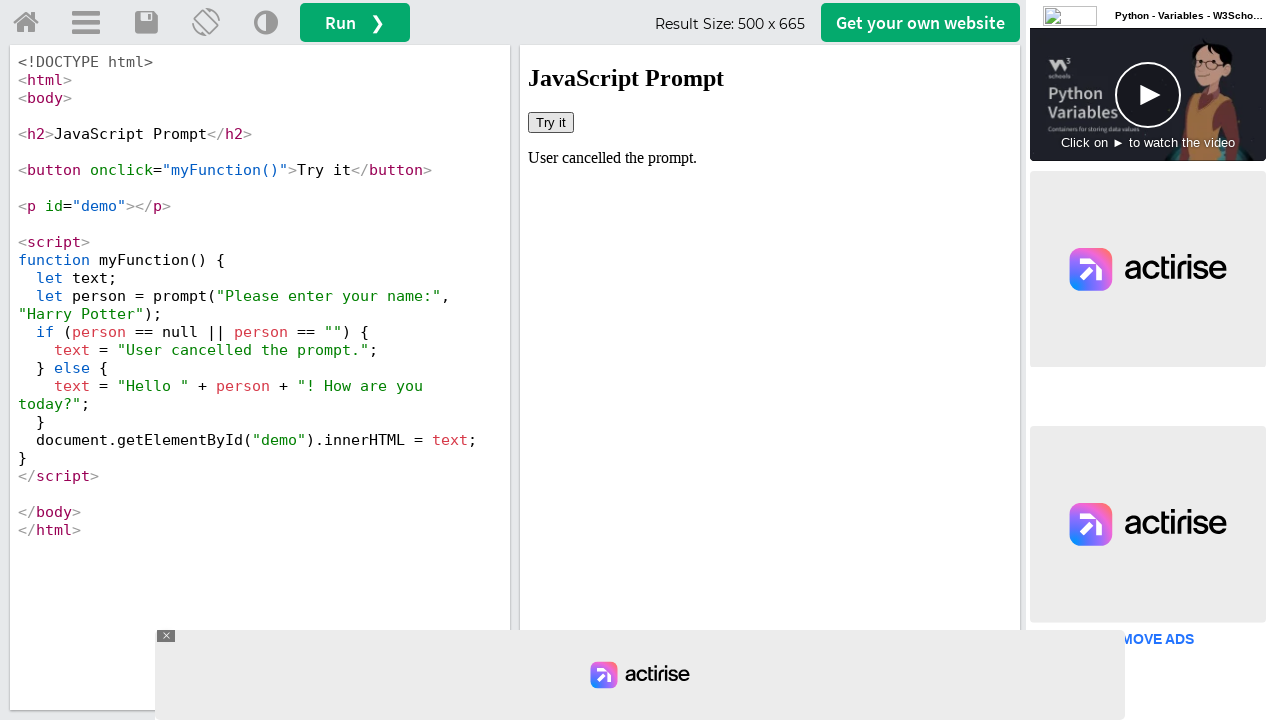

Clicked button again to trigger the JavaScript prompt at (551, 122) on xpath=/html/body/button
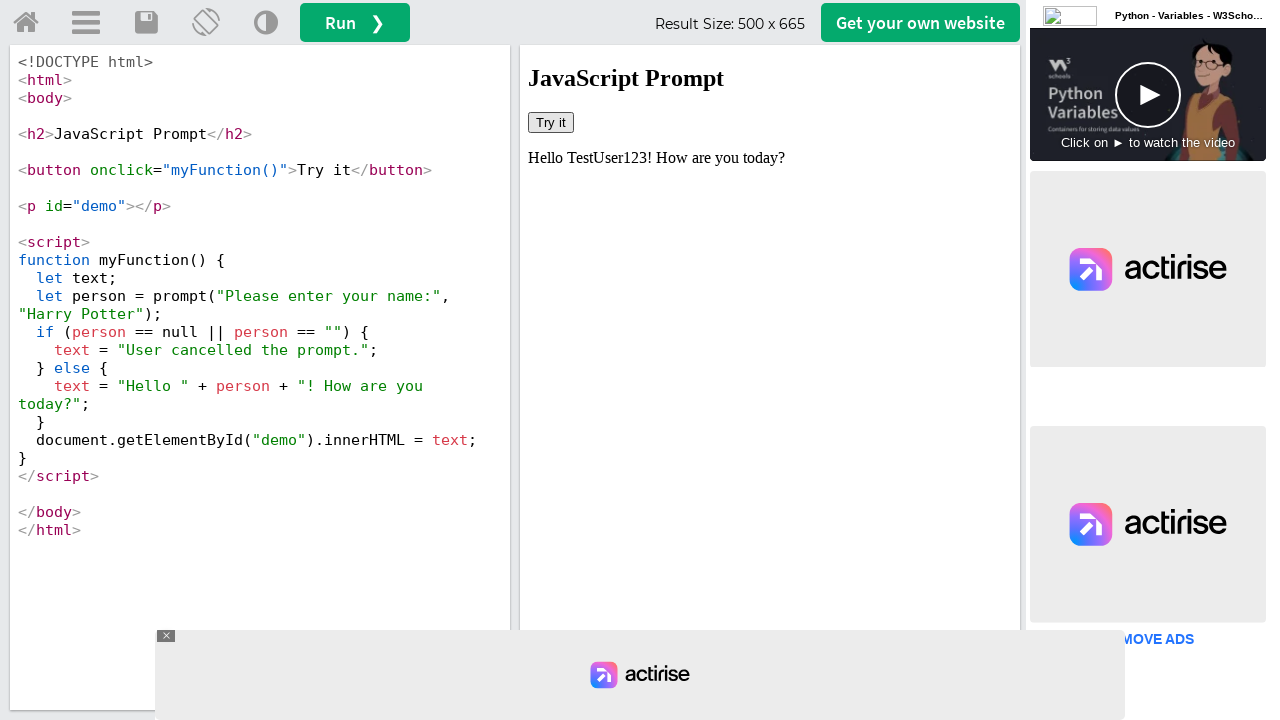

Waited for #demo element to appear
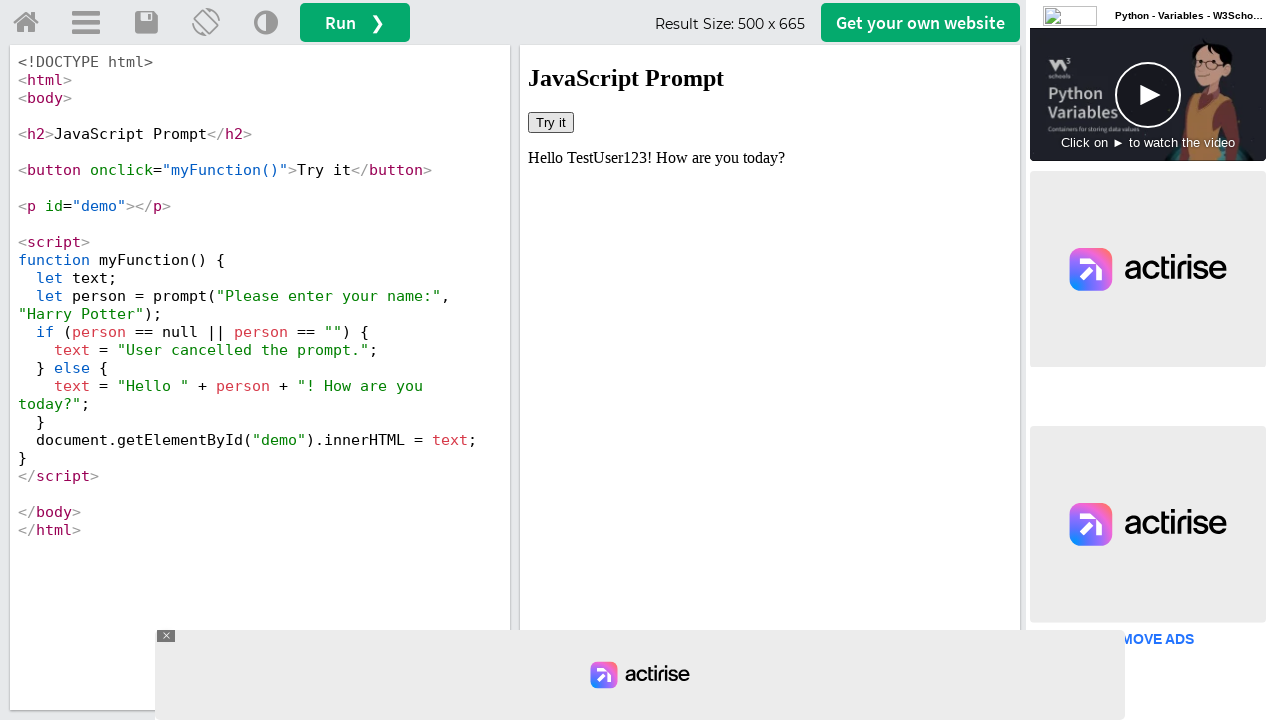

Retrieved text content from #demo element
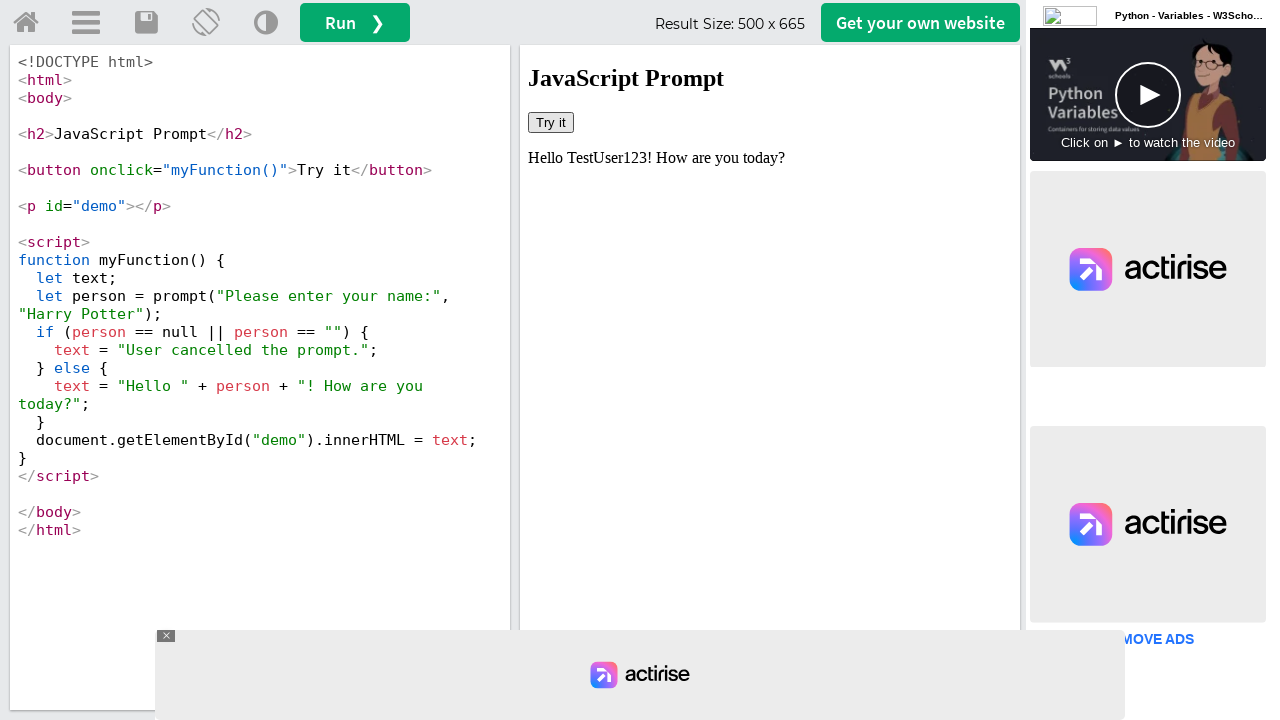

Verification successful: 'TestUser123' found in demo text
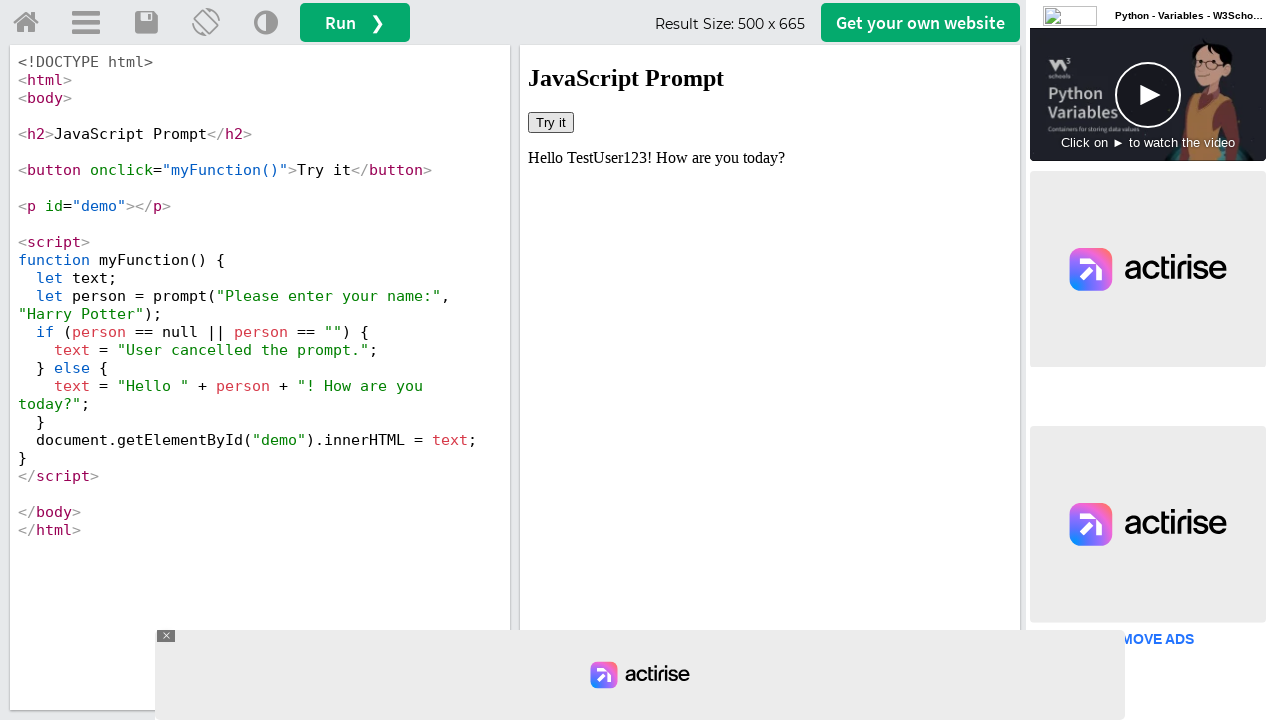

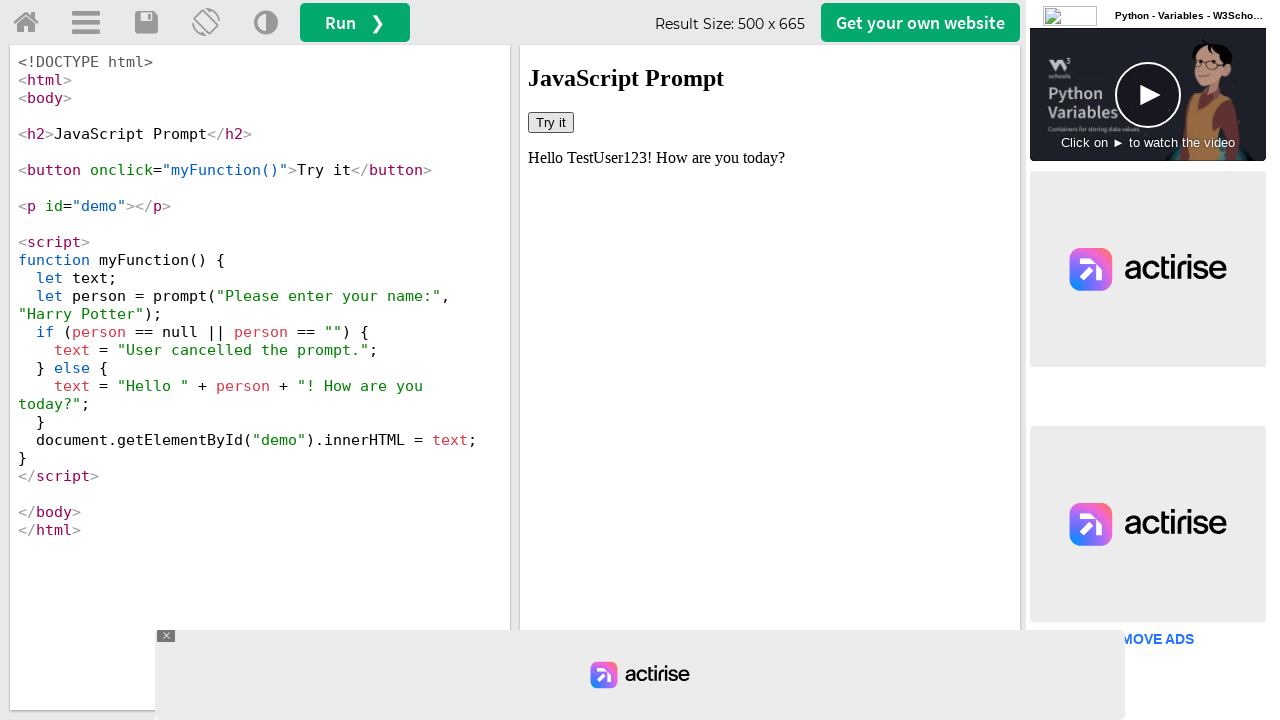